Tests navigation to the WASHING MACHINES section by hovering over CATALOG, then HOME APPLIANCES, and clicking on WASHING MACHINES

Starting URL: http://intershop5.skillbox.ru/

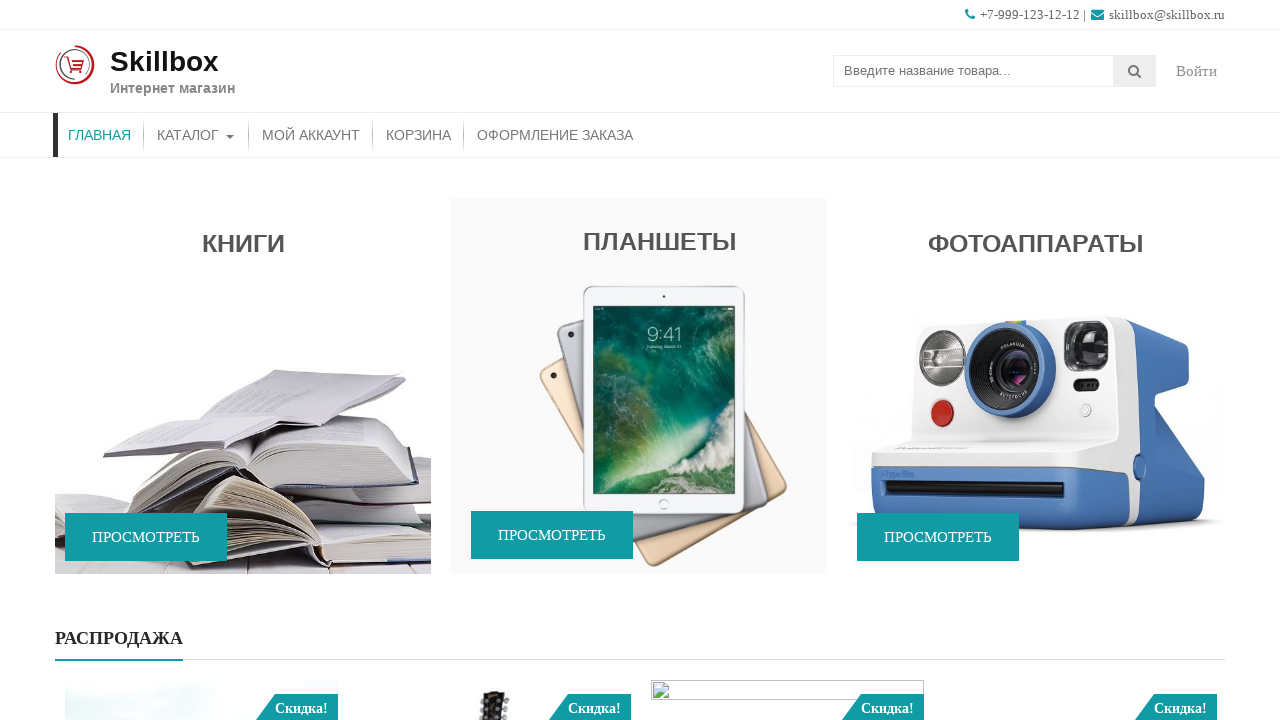

Hovered over CATALOG menu item at (196, 135) on #menu-item-46
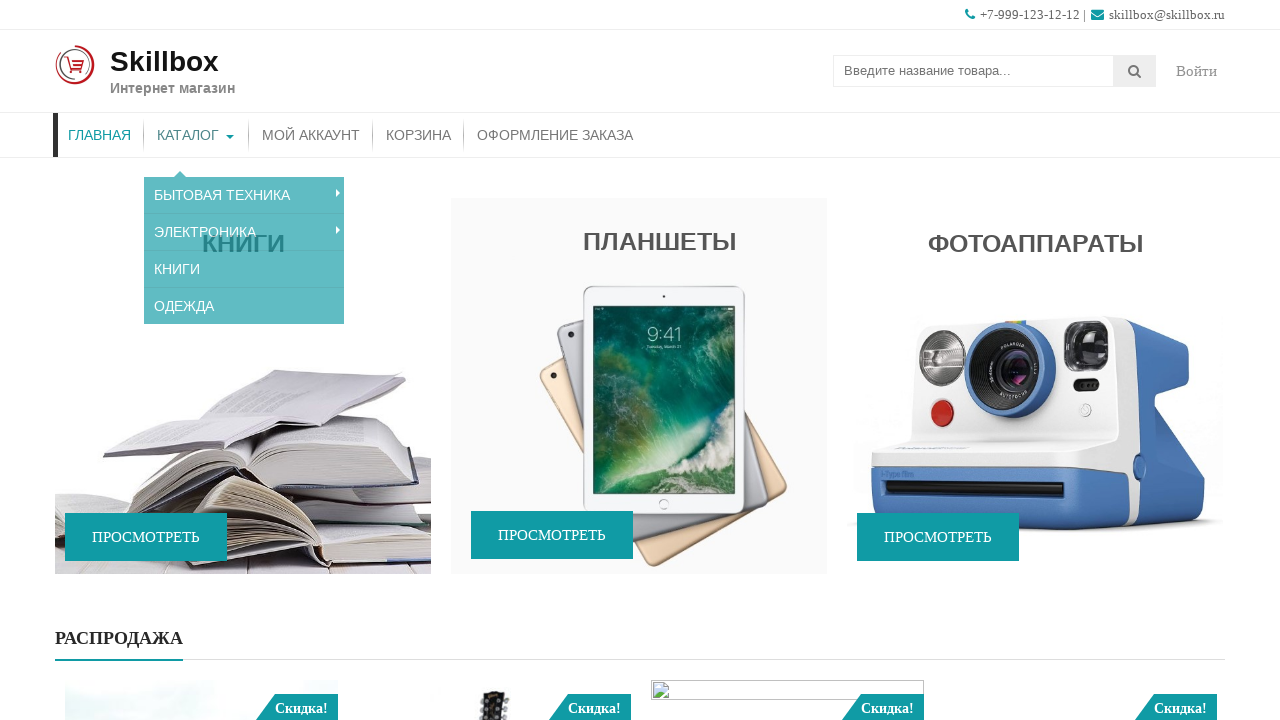

Hovered over HOME APPLIANCES submenu item at (244, 187) on #menu-item-119
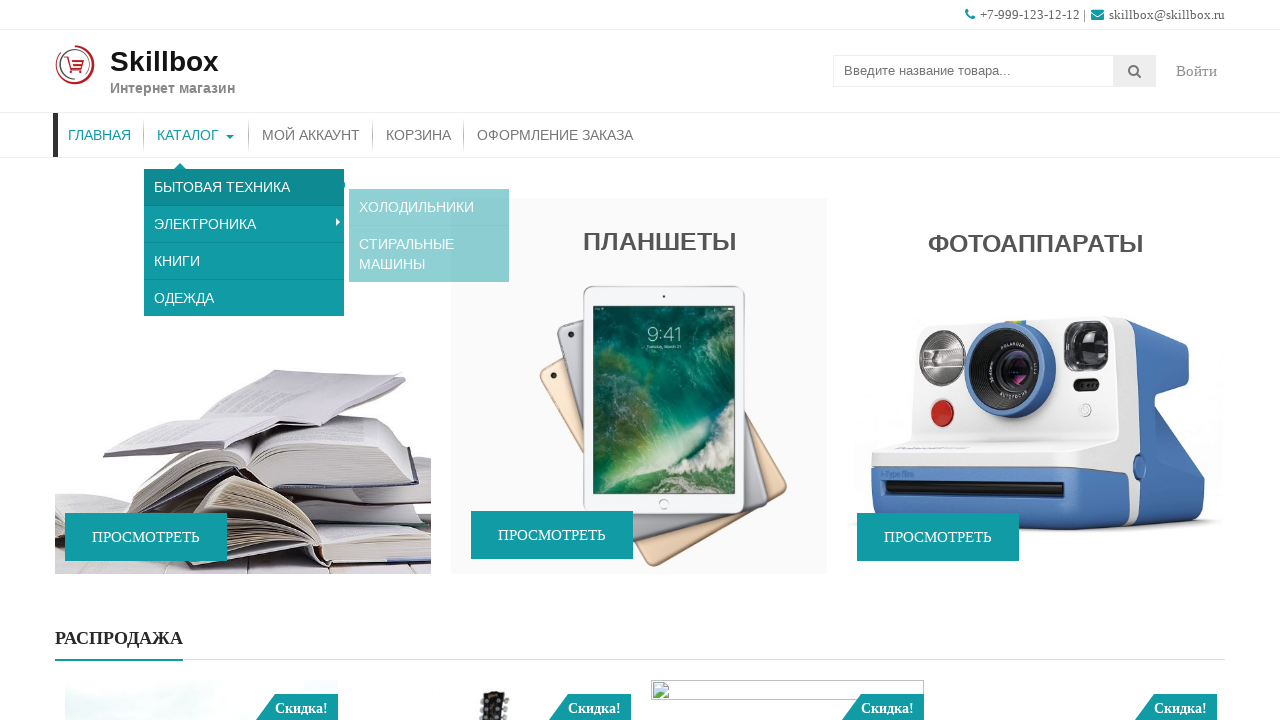

Hovered over WASHING MACHINES submenu item at (429, 234) on #menu-item-121
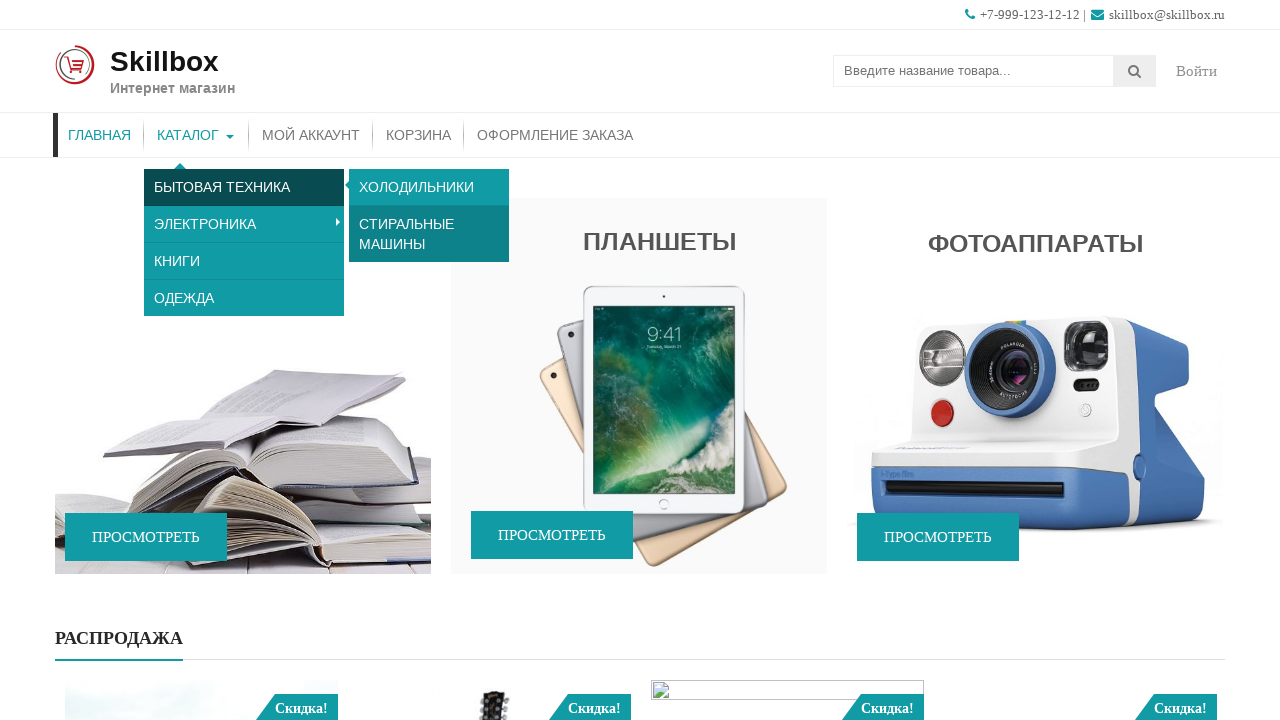

Clicked on WASHING MACHINES at (429, 234) on #menu-item-121
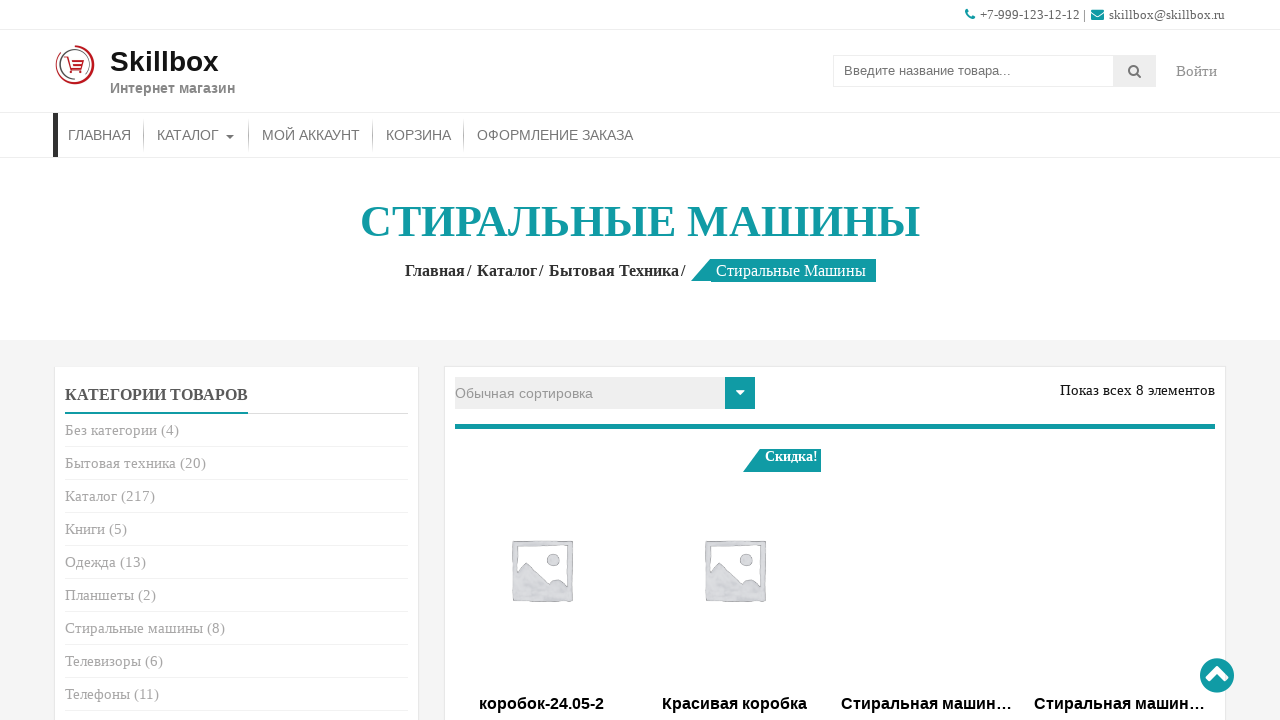

Verified the washing machines title is displayed
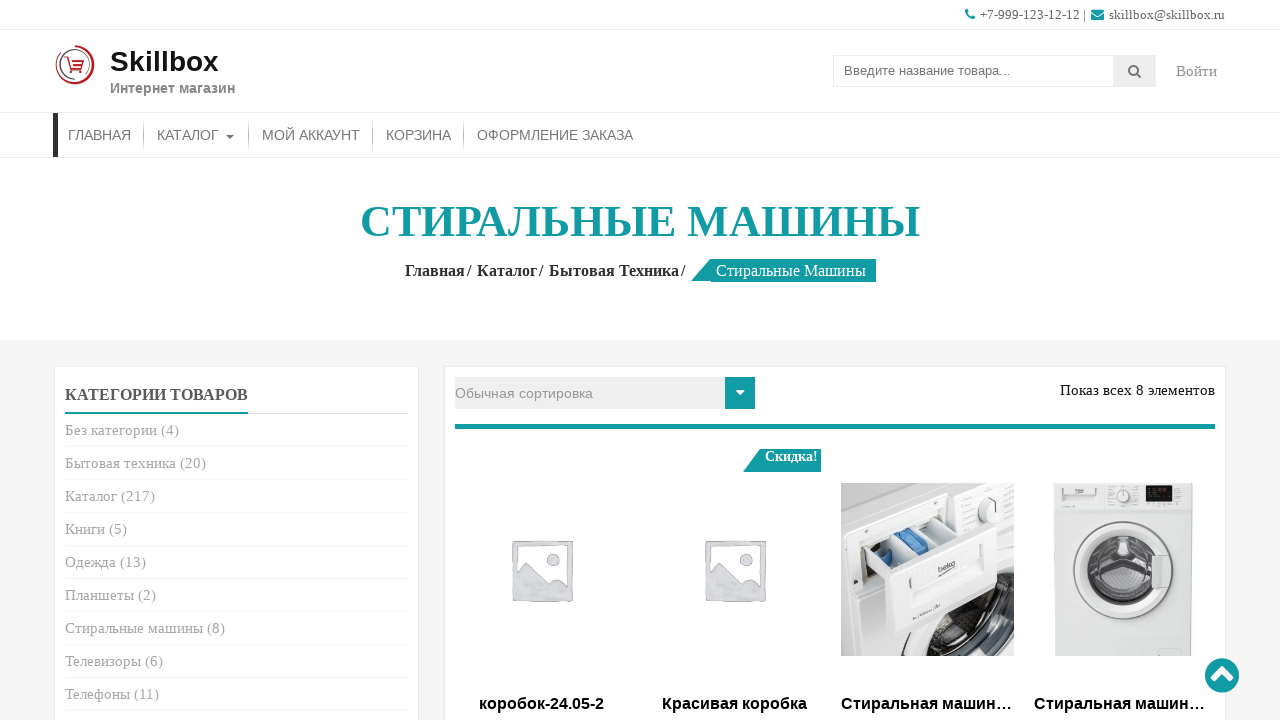

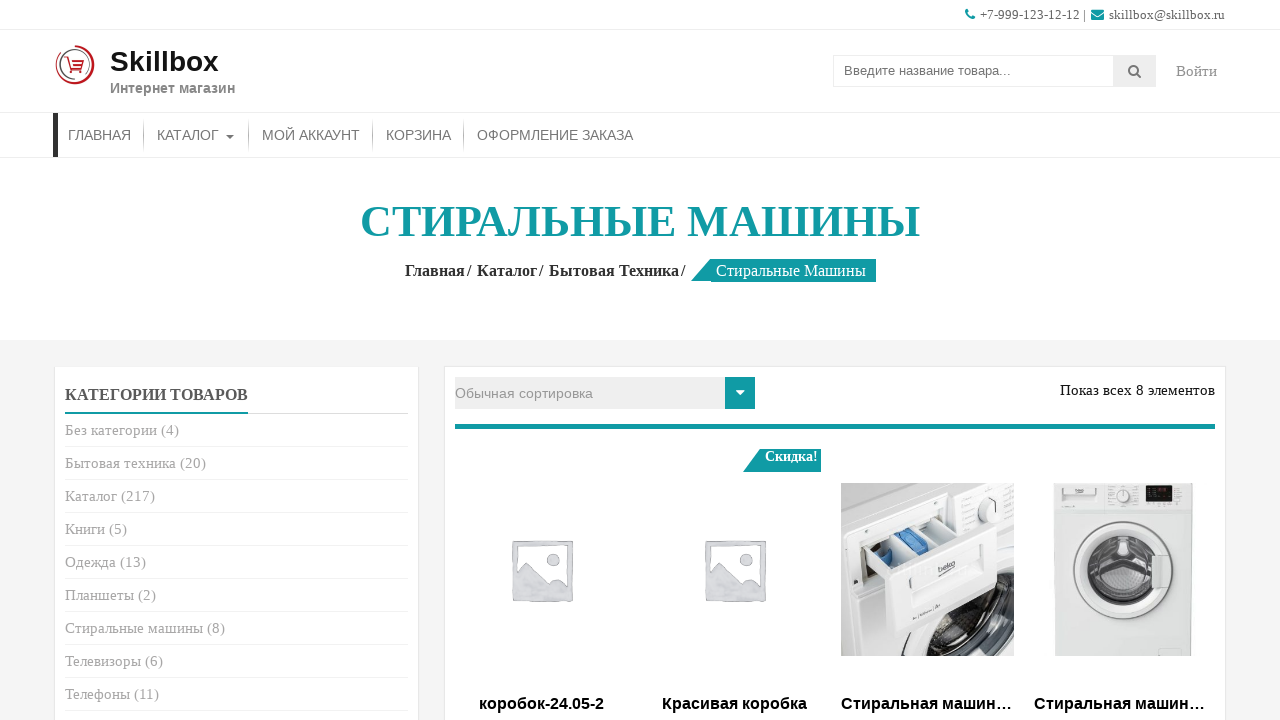